Tests JavaScript confirm dialog by clicking JS Confirm button and dismissing (canceling) the confirmation

Starting URL: https://the-internet.herokuapp.com/javascript_alerts

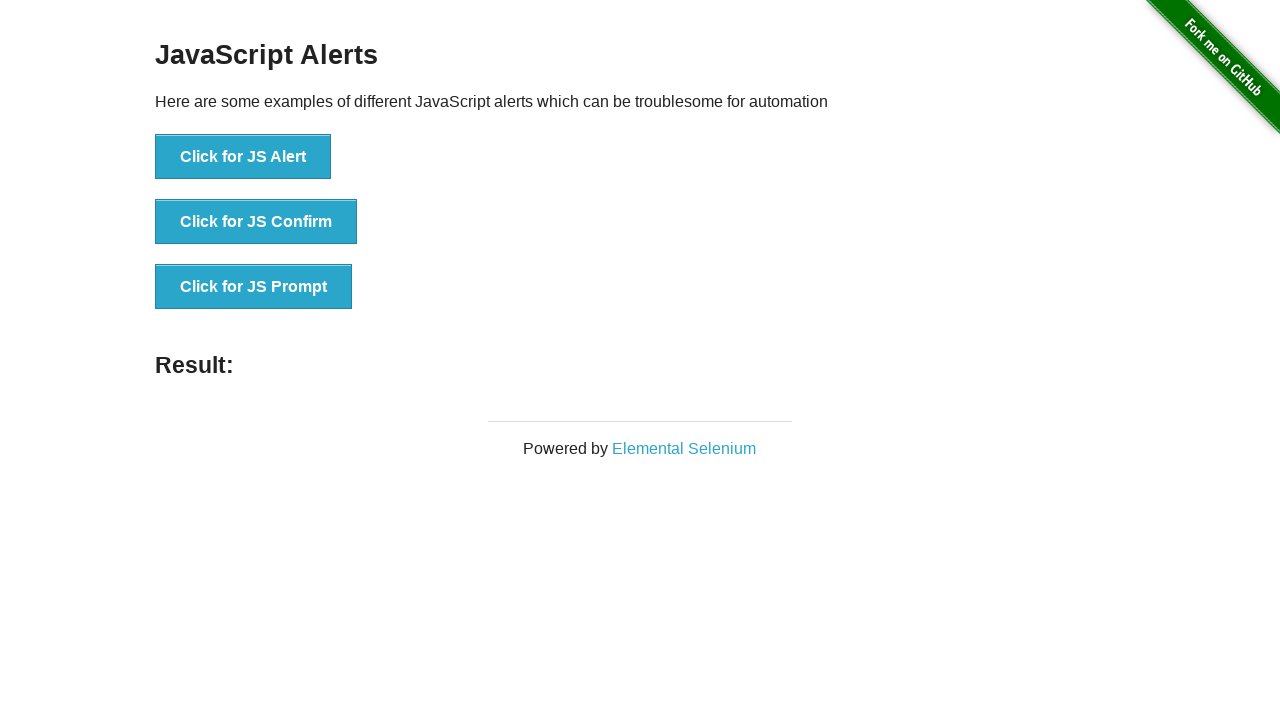

Set up dialog handler to dismiss confirmation dialogs
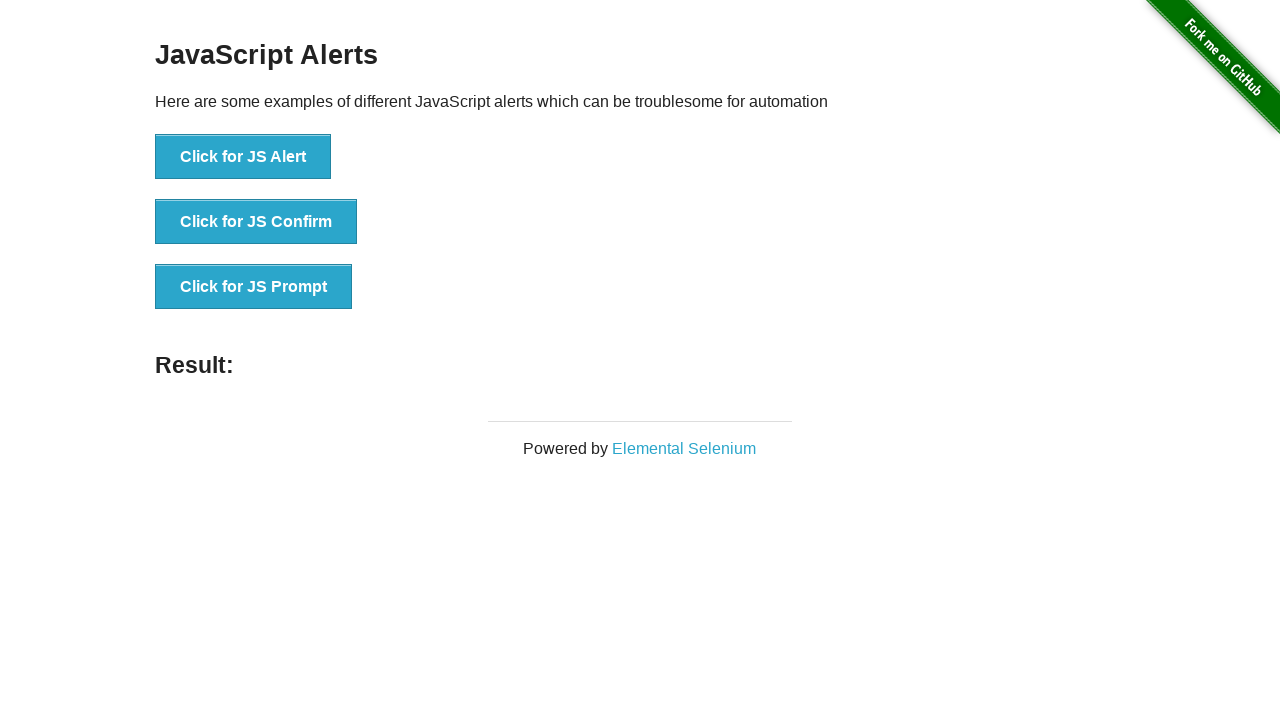

Clicked JS Confirm button at (256, 222) on button[onclick='jsConfirm()']
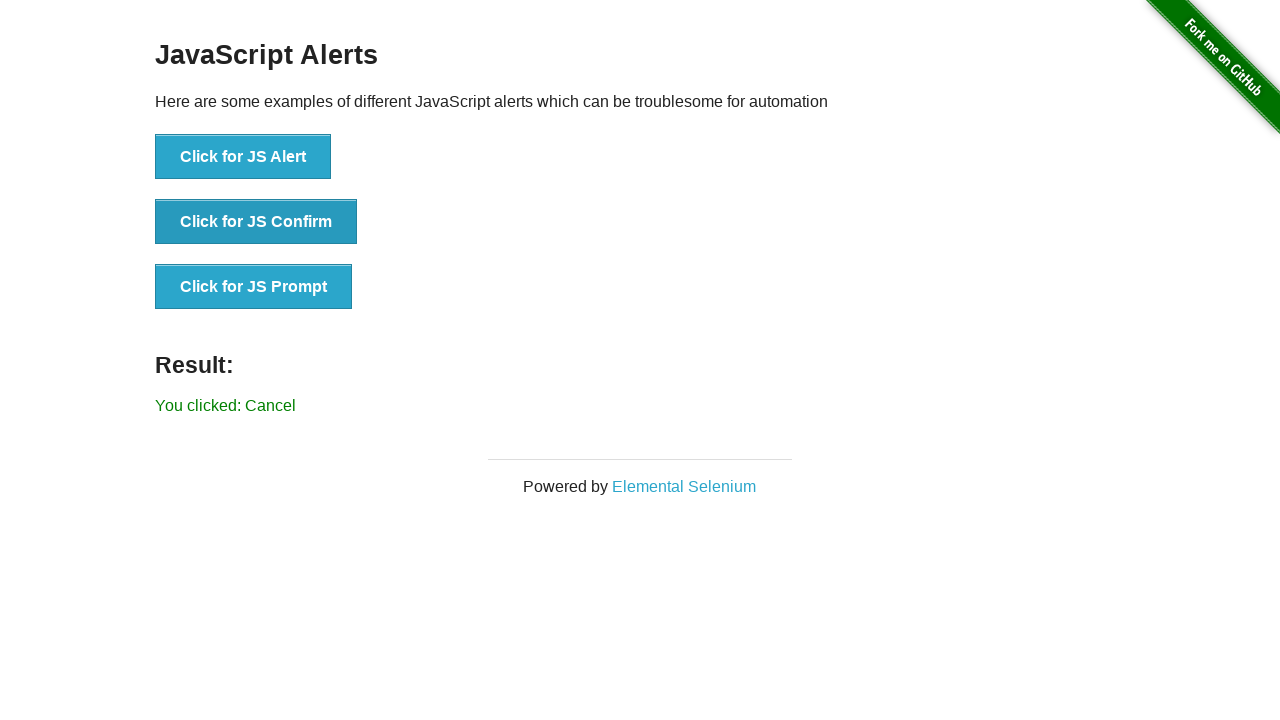

Result message element loaded
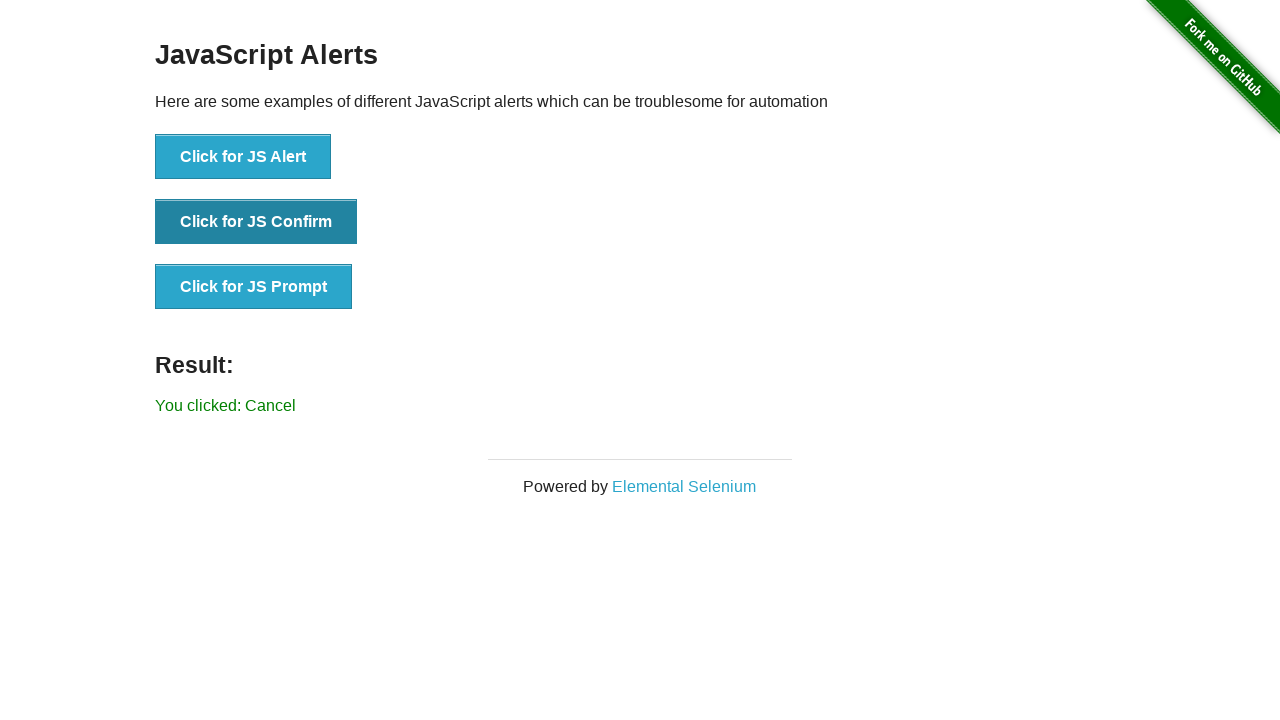

Retrieved result text content
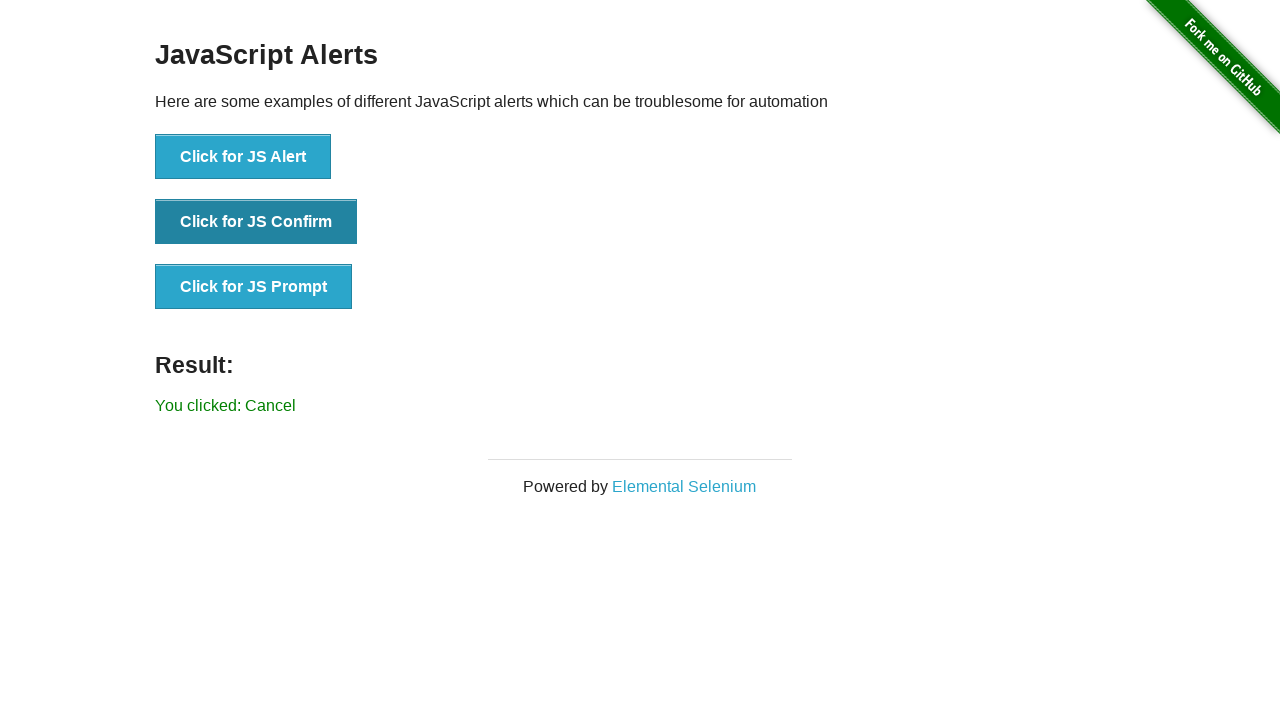

Verified that result shows 'You clicked: Cancel' - confirmation was successfully dismissed
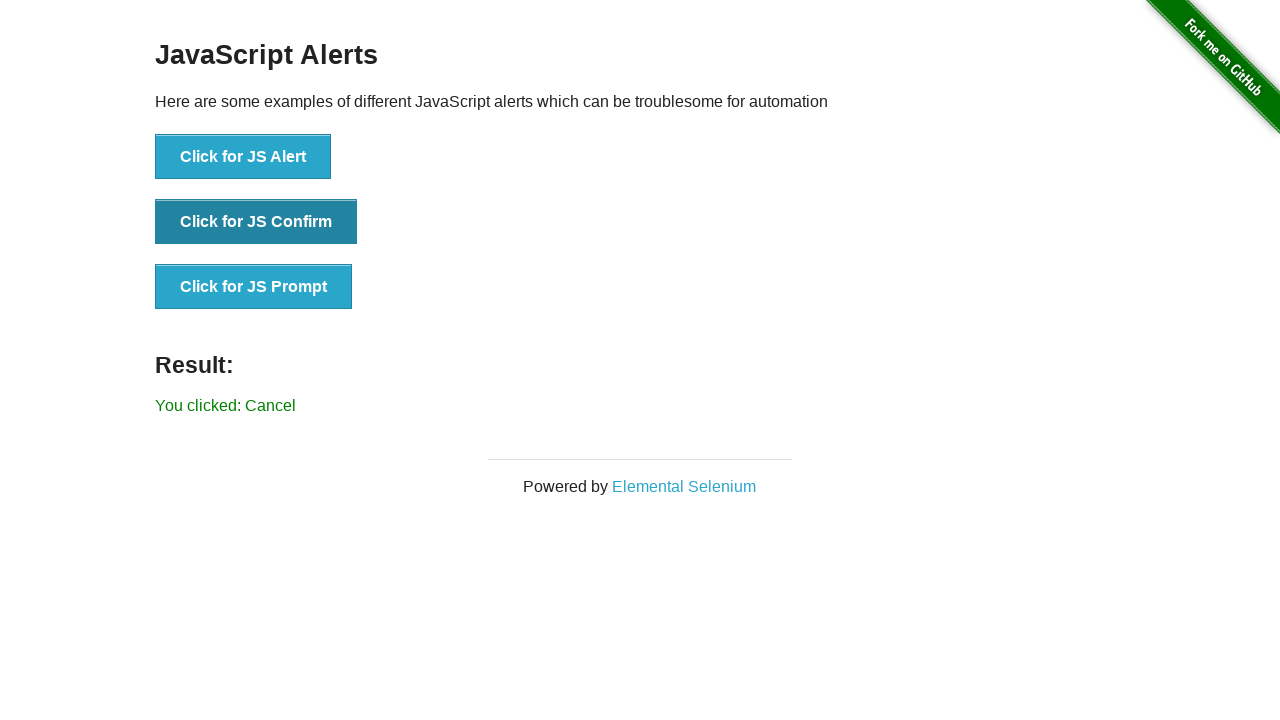

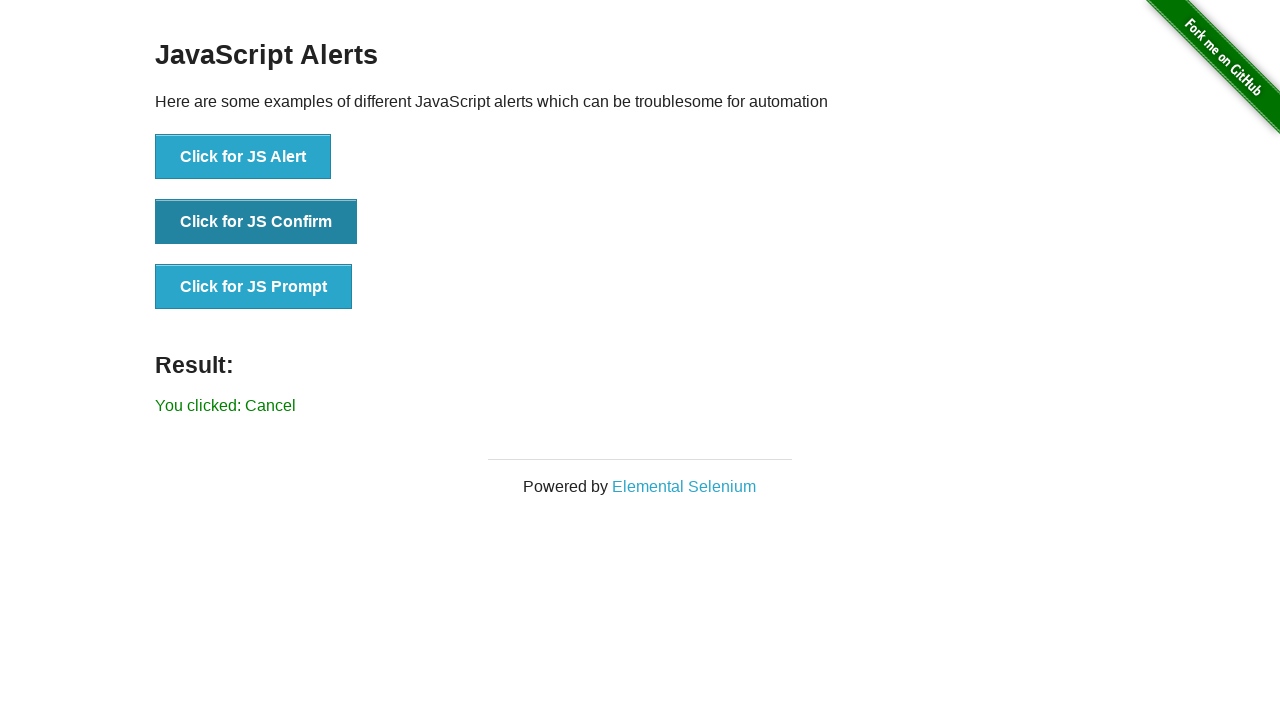